Tests that todo data persists after page reload

Starting URL: https://demo.playwright.dev/todomvc

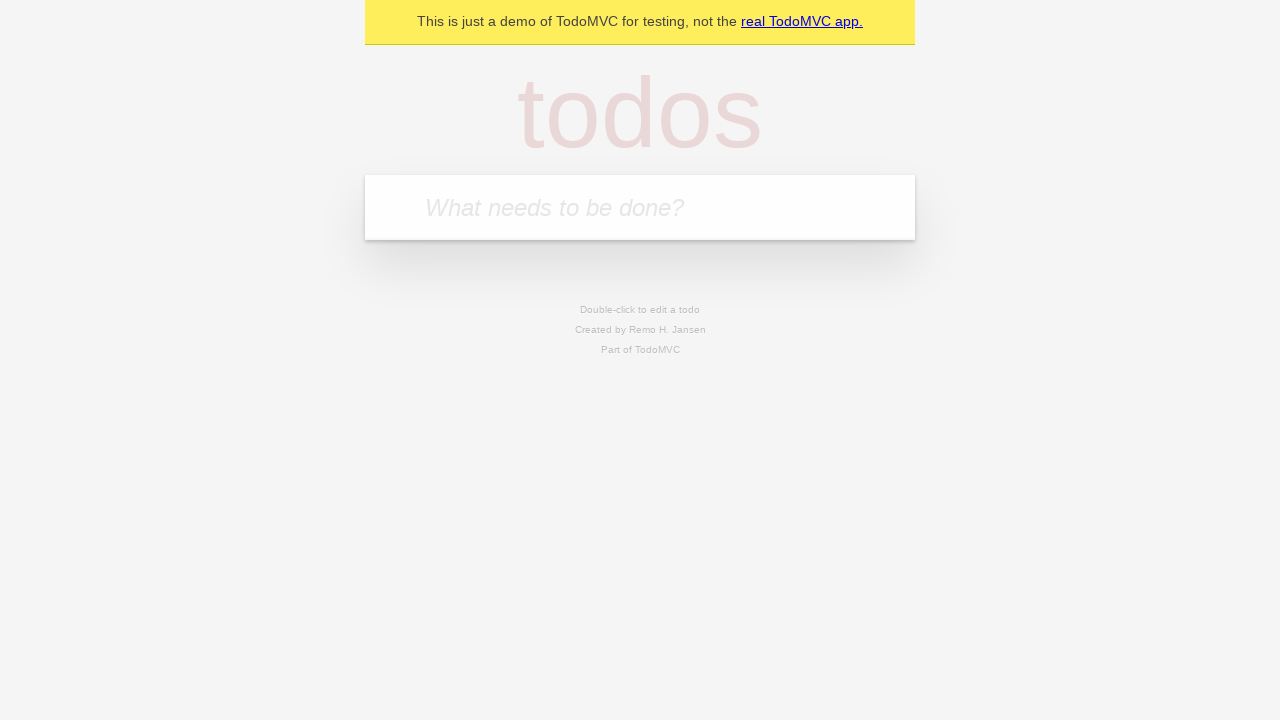

Filled todo input with 'buy some cheese' on internal:attr=[placeholder="What needs to be done?"i]
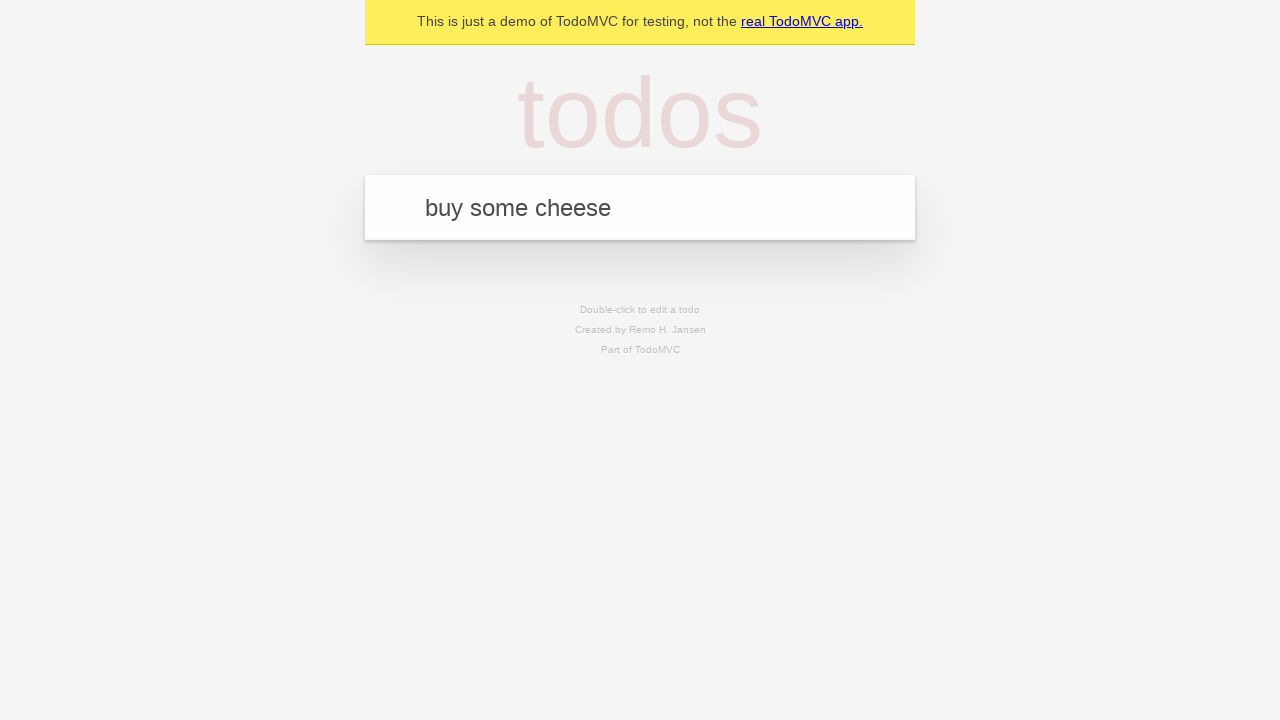

Pressed Enter to add first todo item on internal:attr=[placeholder="What needs to be done?"i]
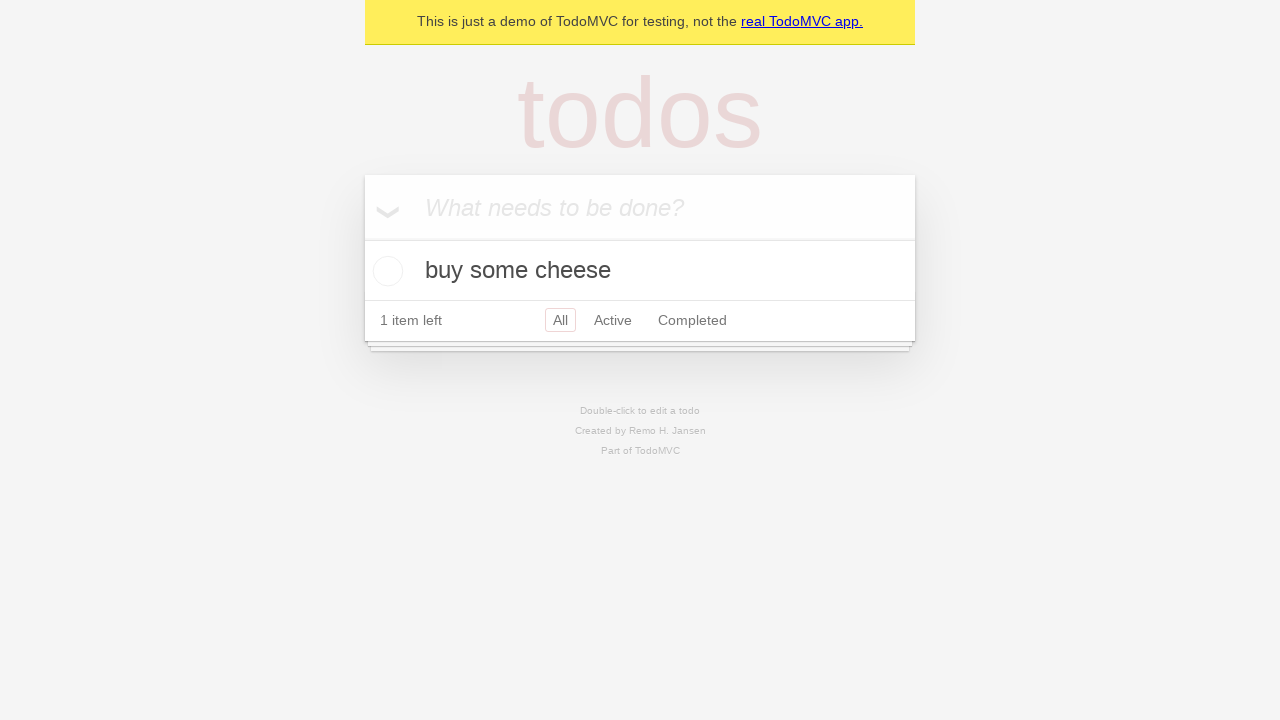

Filled todo input with 'feed the cat' on internal:attr=[placeholder="What needs to be done?"i]
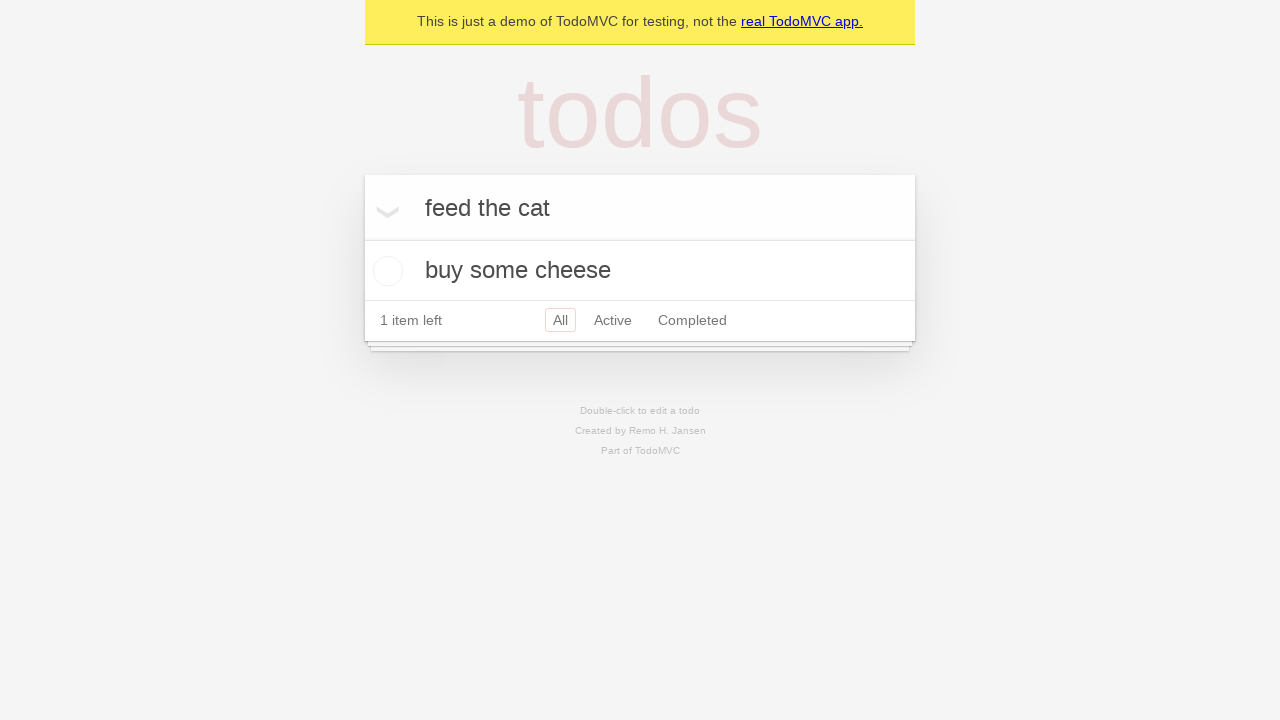

Pressed Enter to add second todo item on internal:attr=[placeholder="What needs to be done?"i]
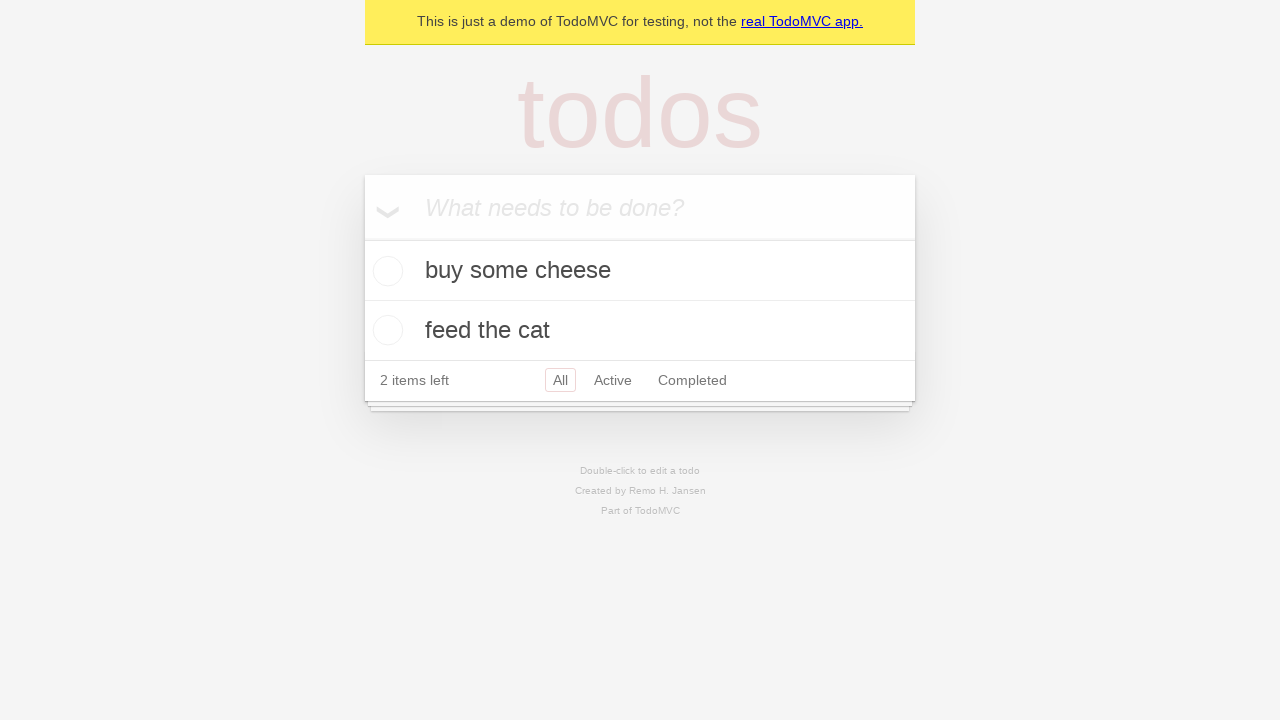

Checked the first todo item at (385, 271) on internal:testid=[data-testid="todo-item"s] >> nth=0 >> internal:role=checkbox
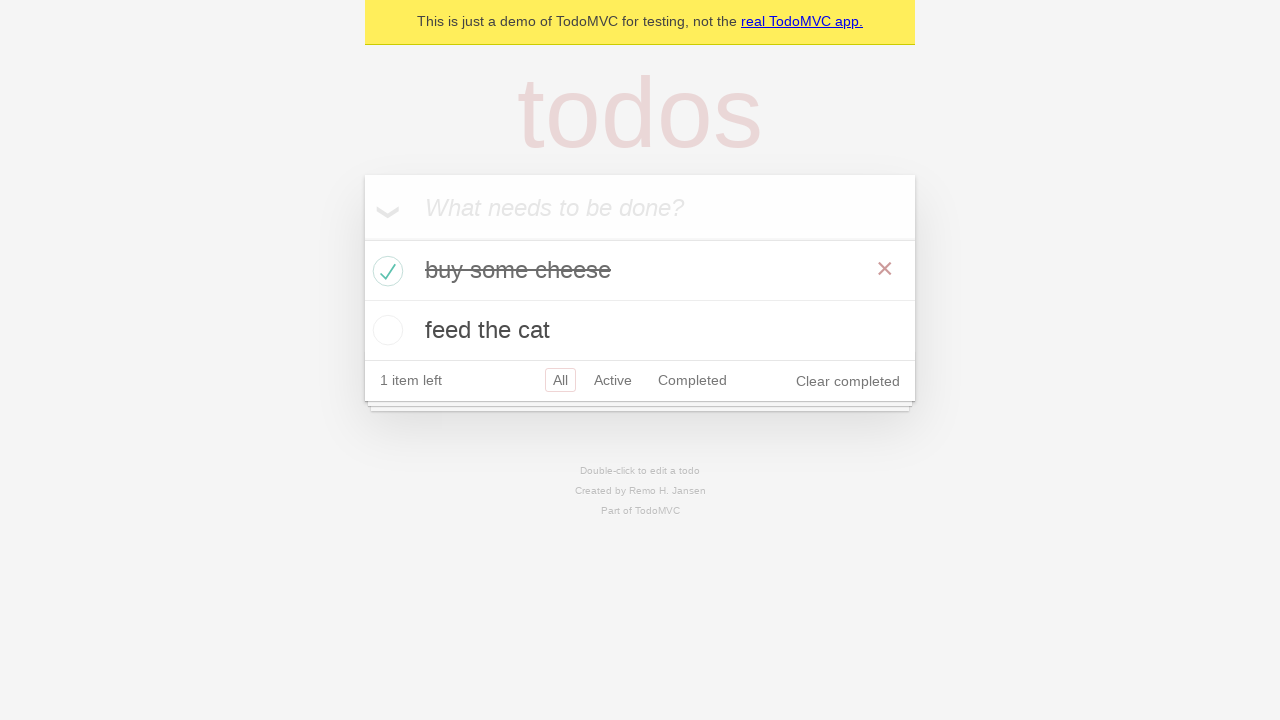

Reloaded the page to test data persistence
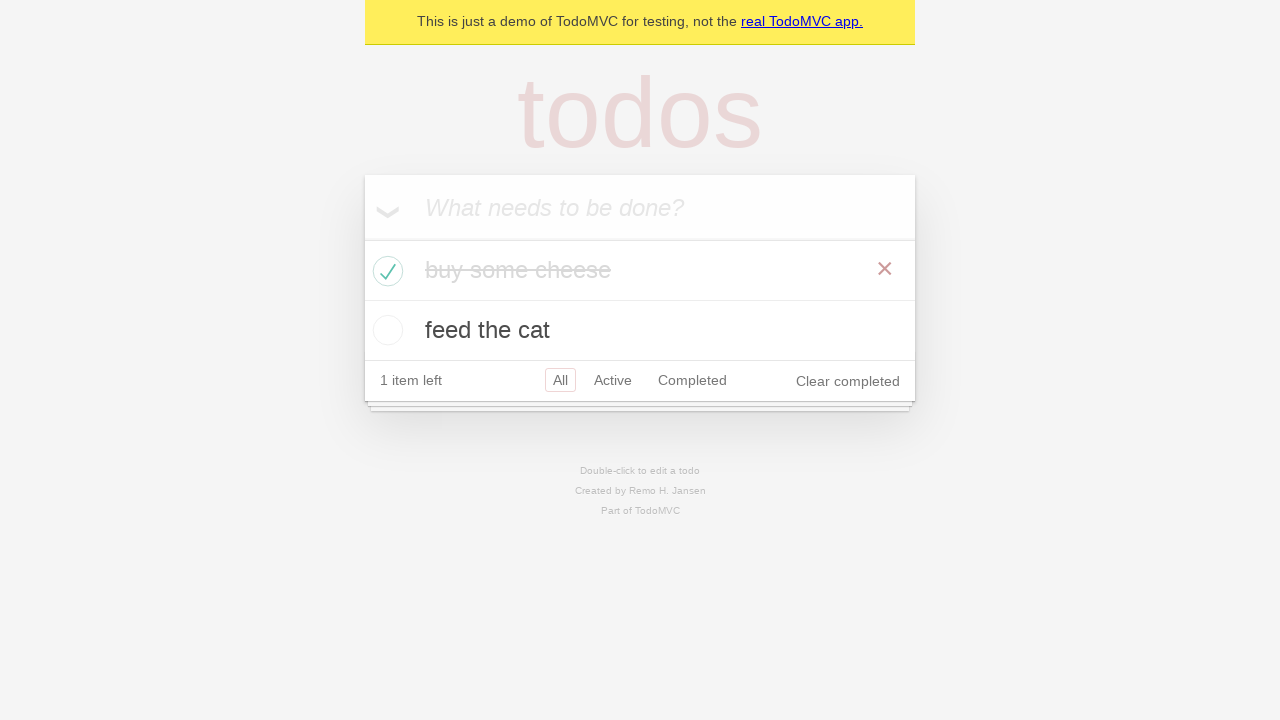

Todo items are now visible after page reload
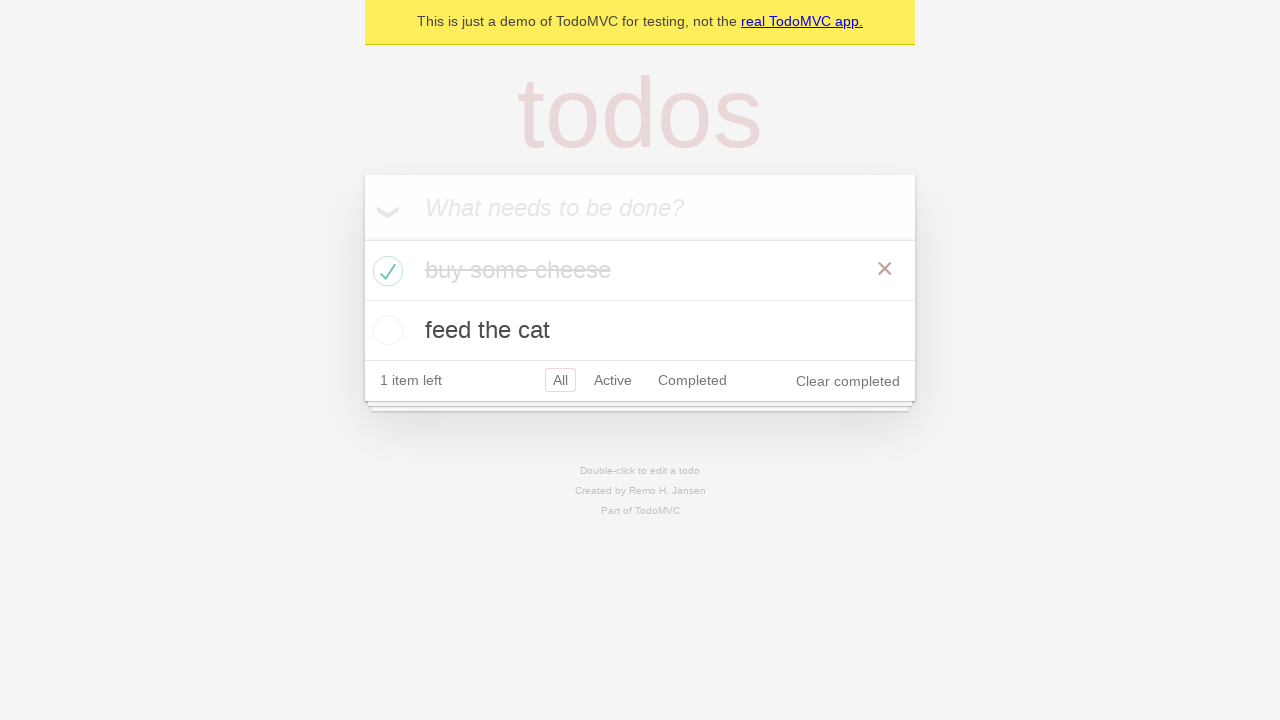

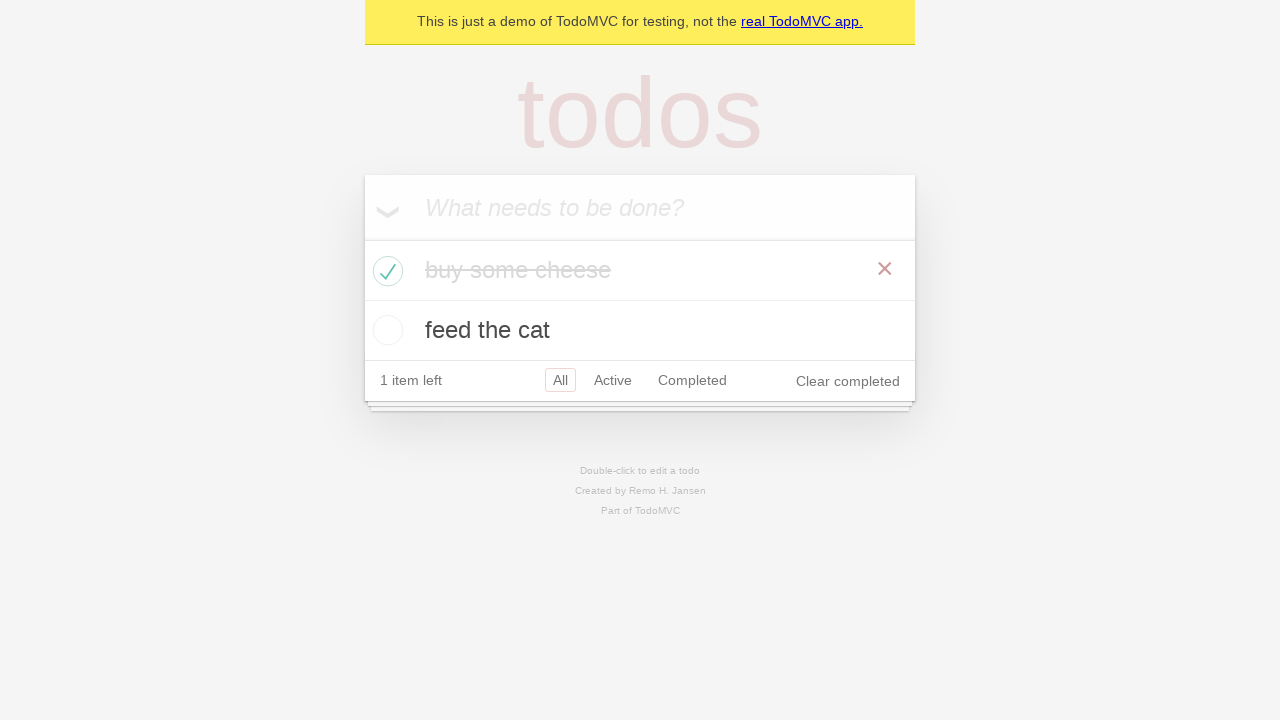